Tests a registration form by filling in first name, last name, and email fields, submitting the form, and verifying a success message is displayed.

Starting URL: http://suninjuly.github.io/registration1.html

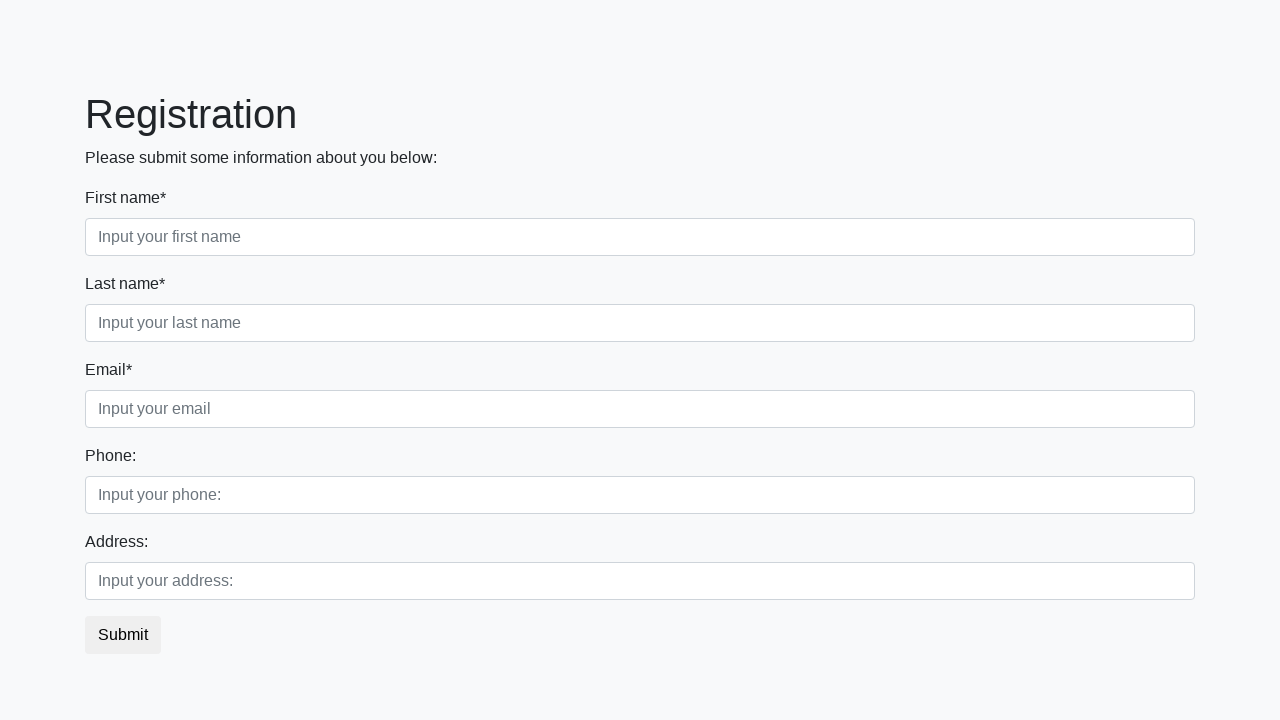

Filled first name field with 'Ivan' on div.first_block input.first
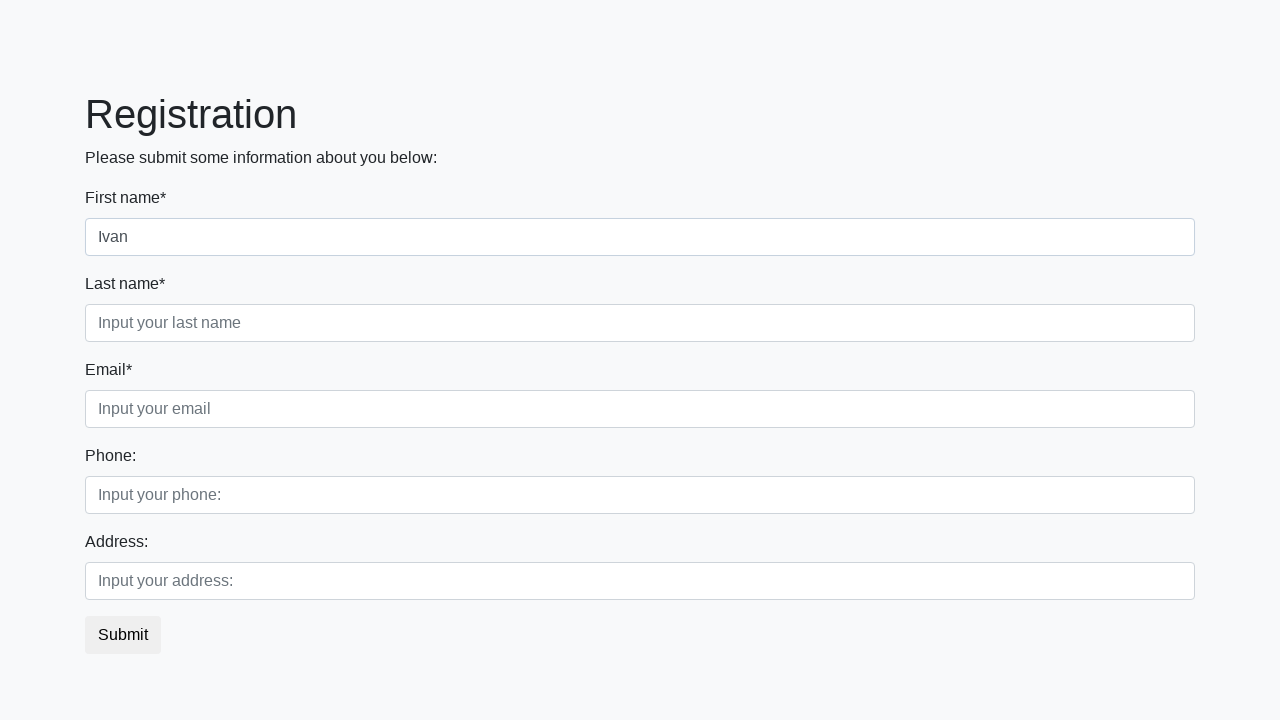

Filled last name field with 'Petrov' on div.first_block input.second
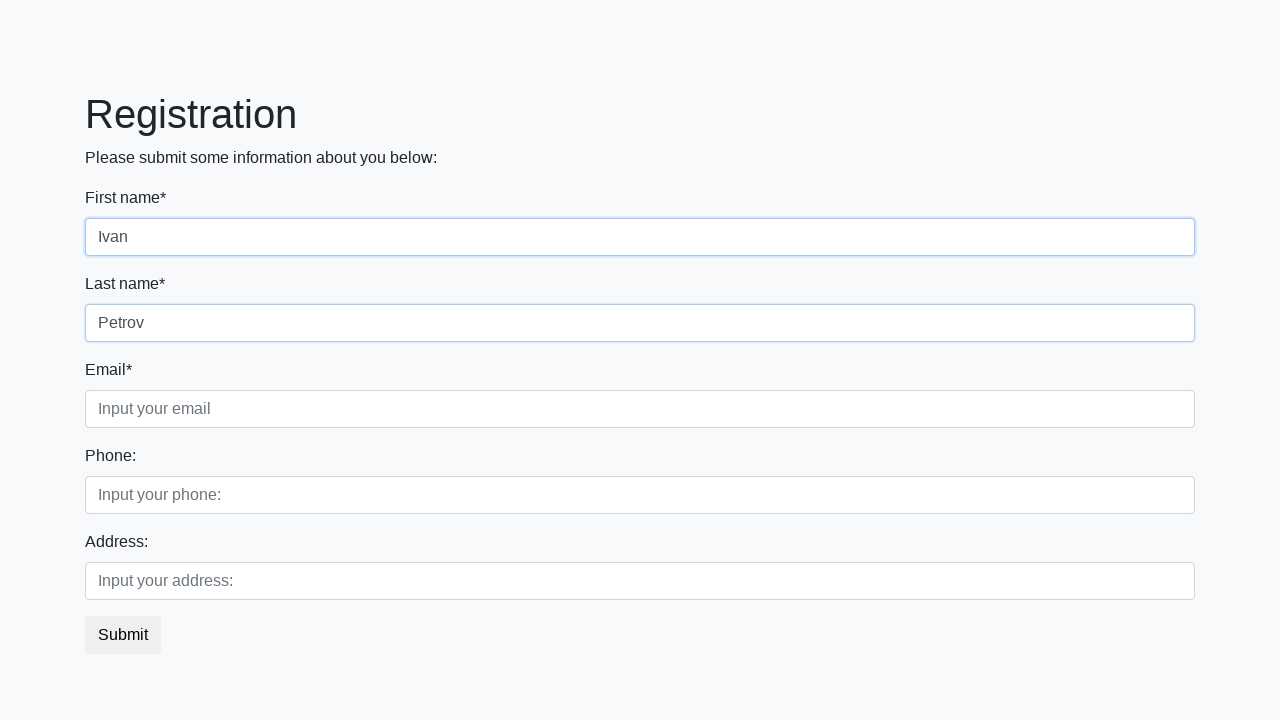

Filled email field with 'test@test.com' on div.first_block input.third
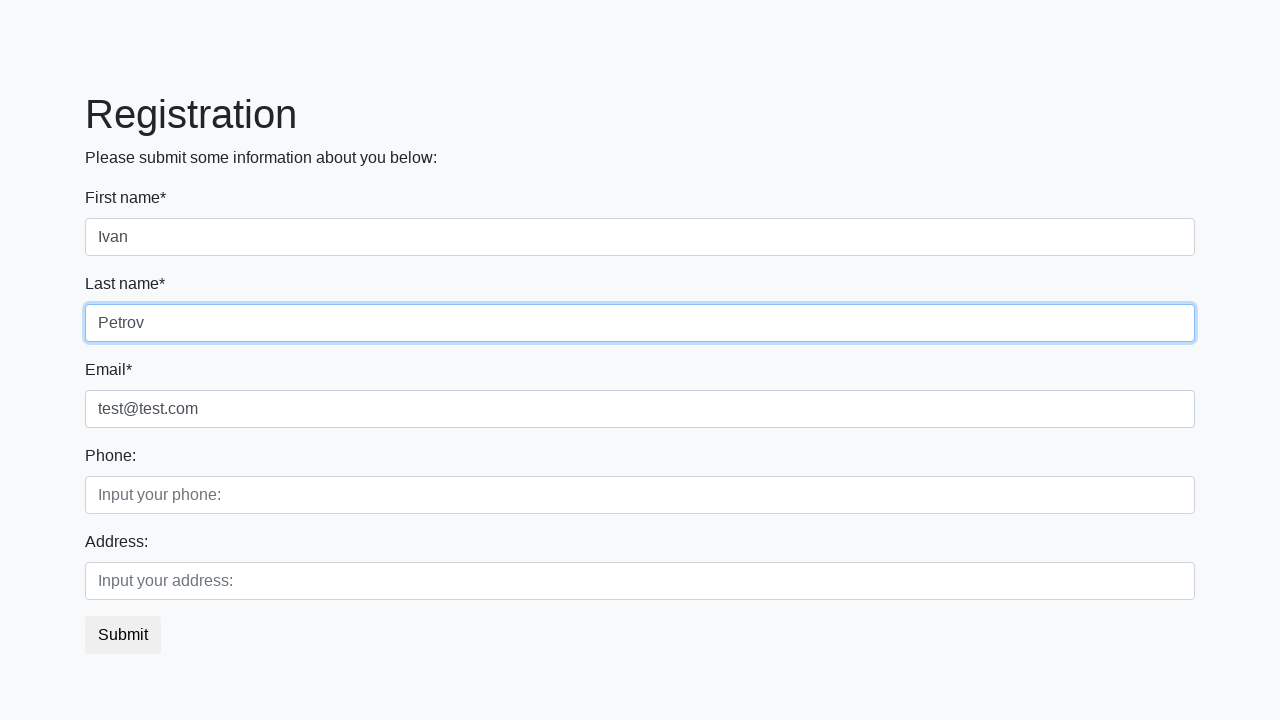

Clicked submit button to register at (123, 635) on button.btn
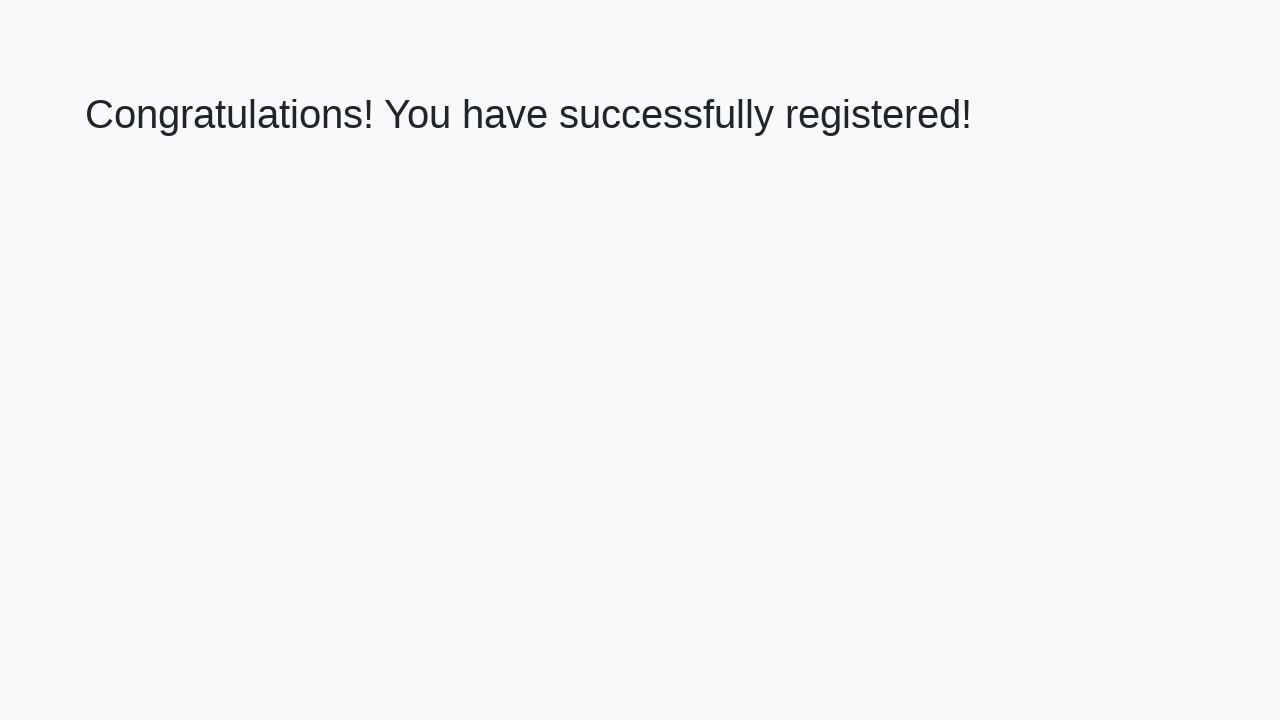

Success message heading loaded
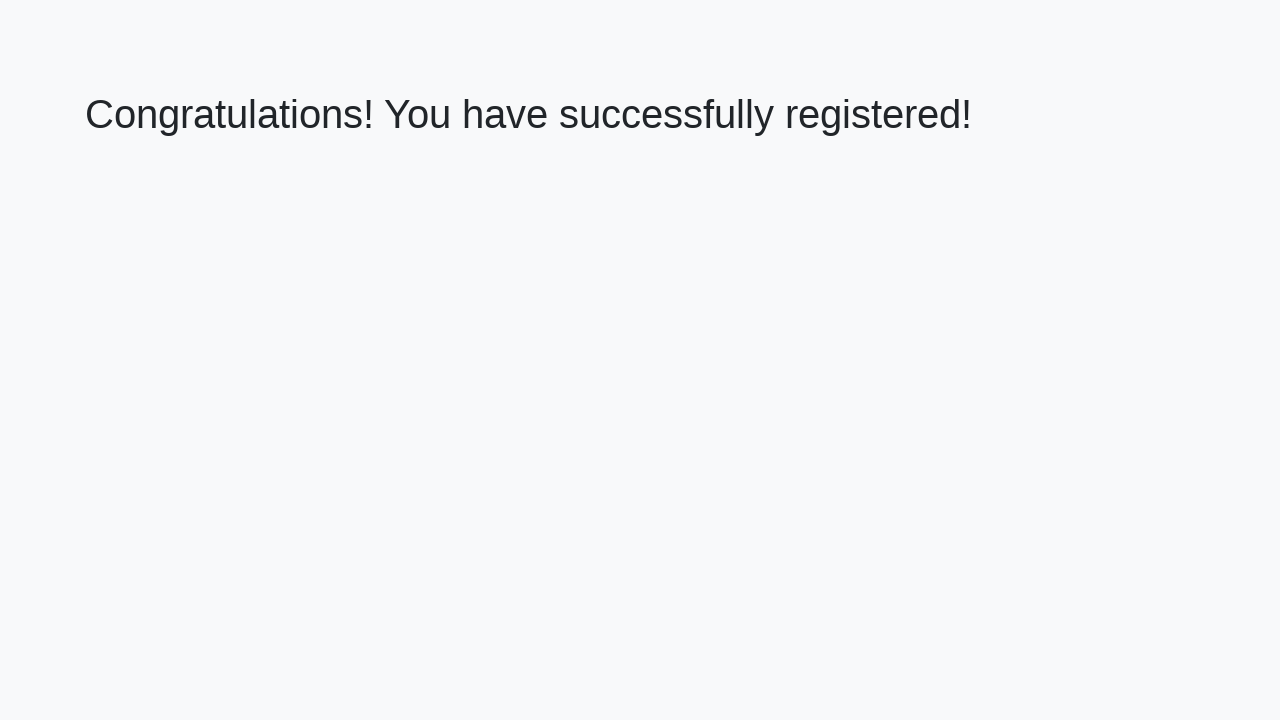

Retrieved success message text
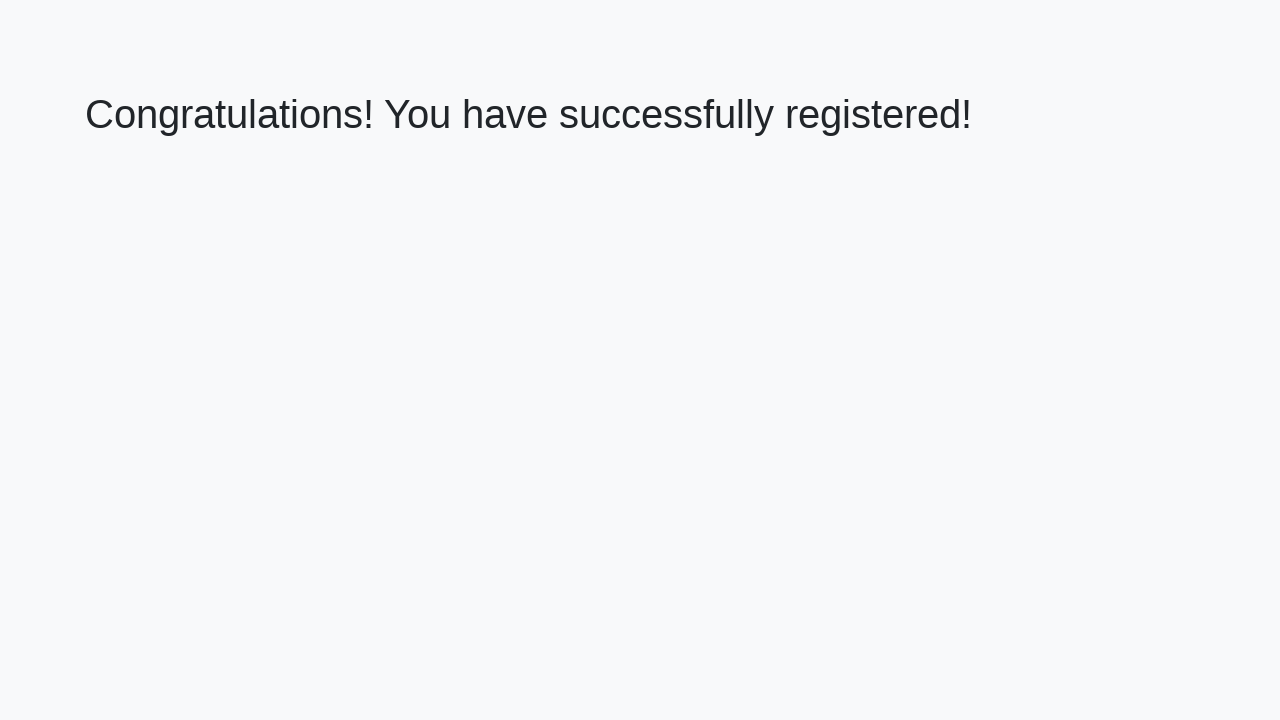

Verified success message matches expected text
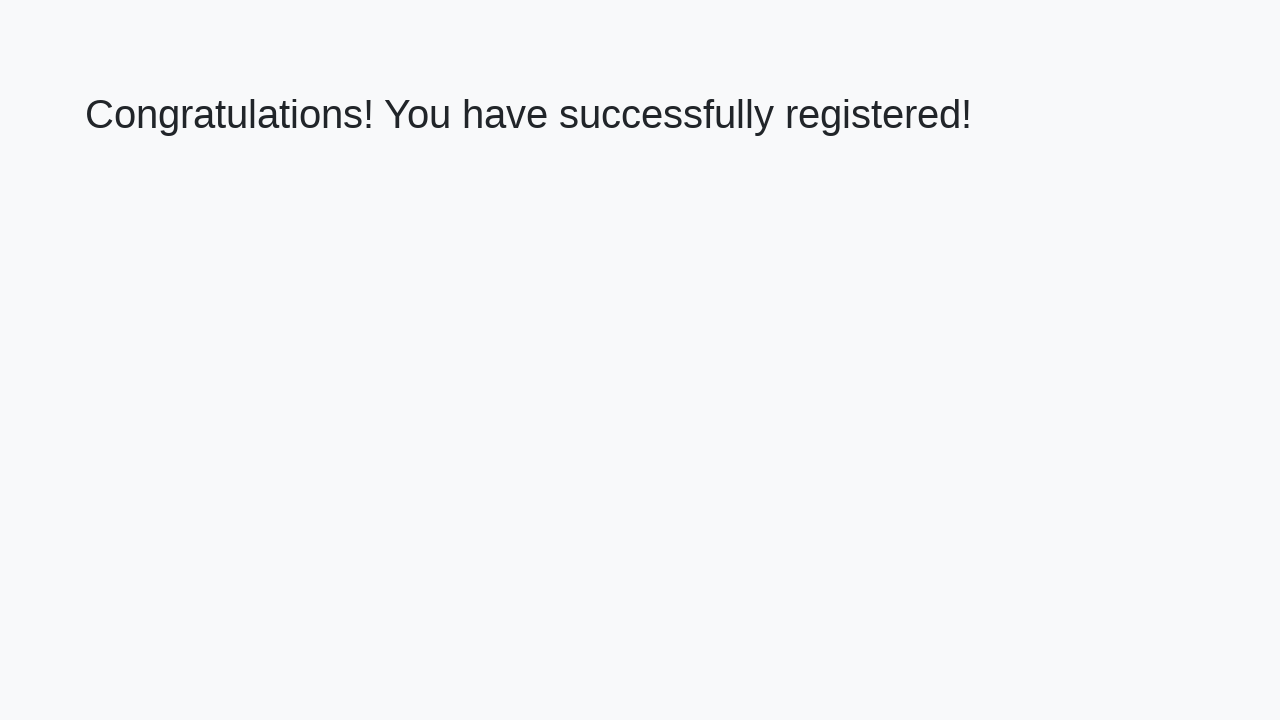

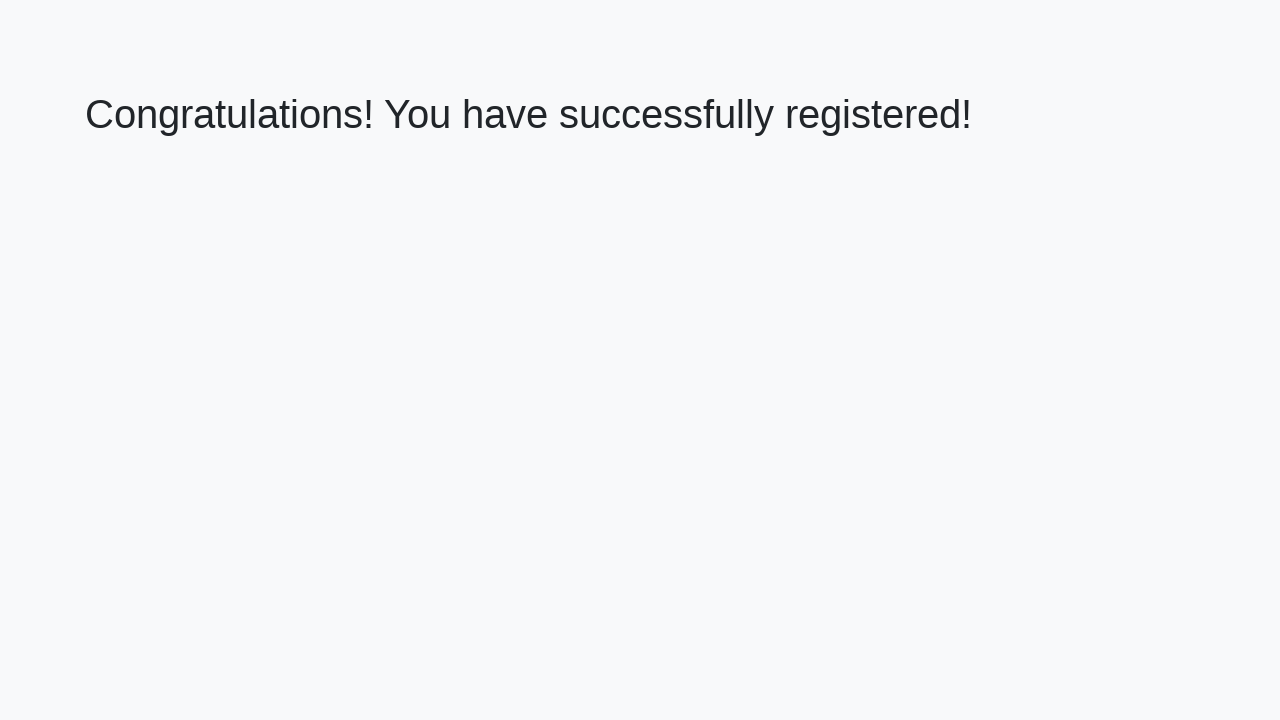